Navigates to a web table demo page and verifies the table structure by checking that rows and columns are present and accessible.

Starting URL: https://the-internet.herokuapp.com/tables

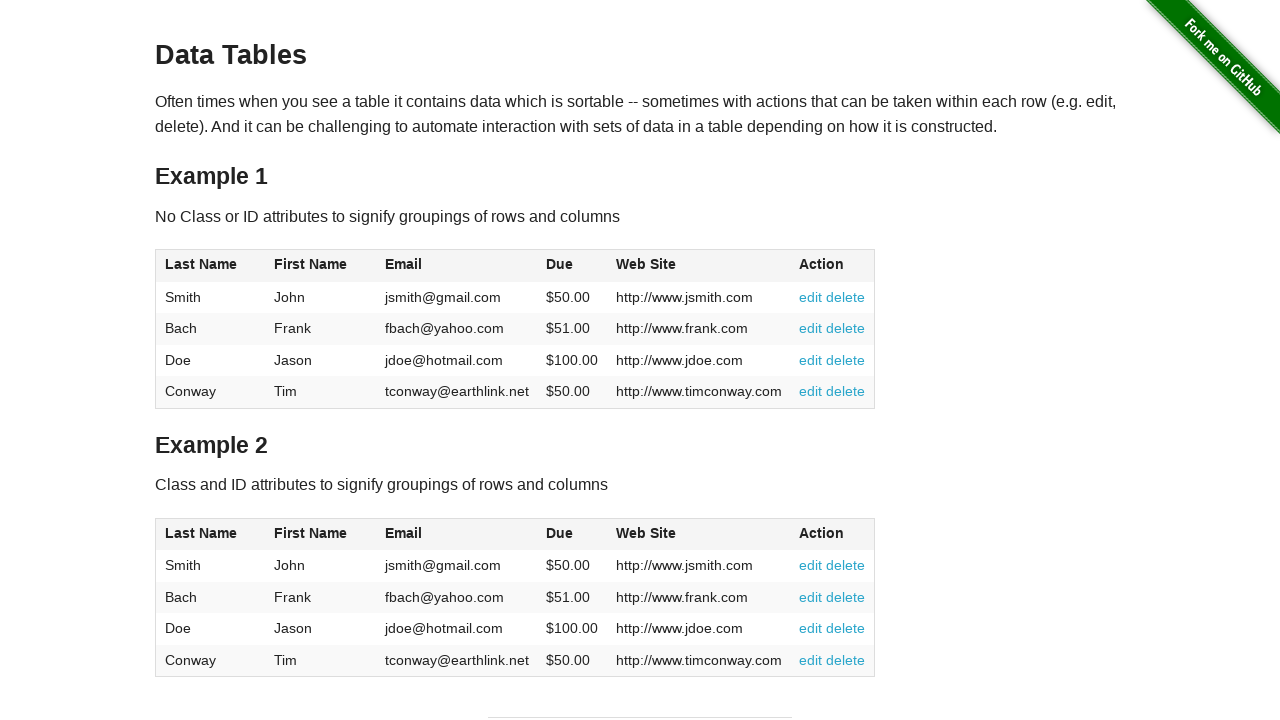

Waited for table#table1 to be present on the page
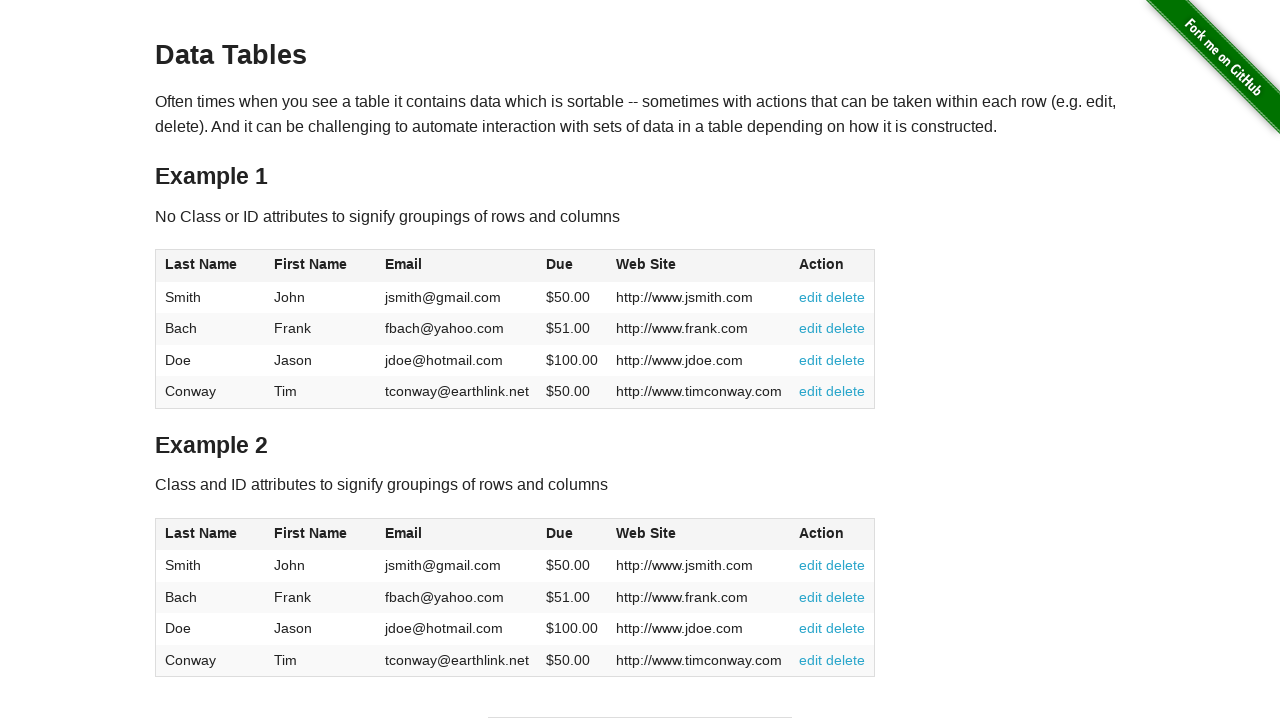

Located all table rows in tbody
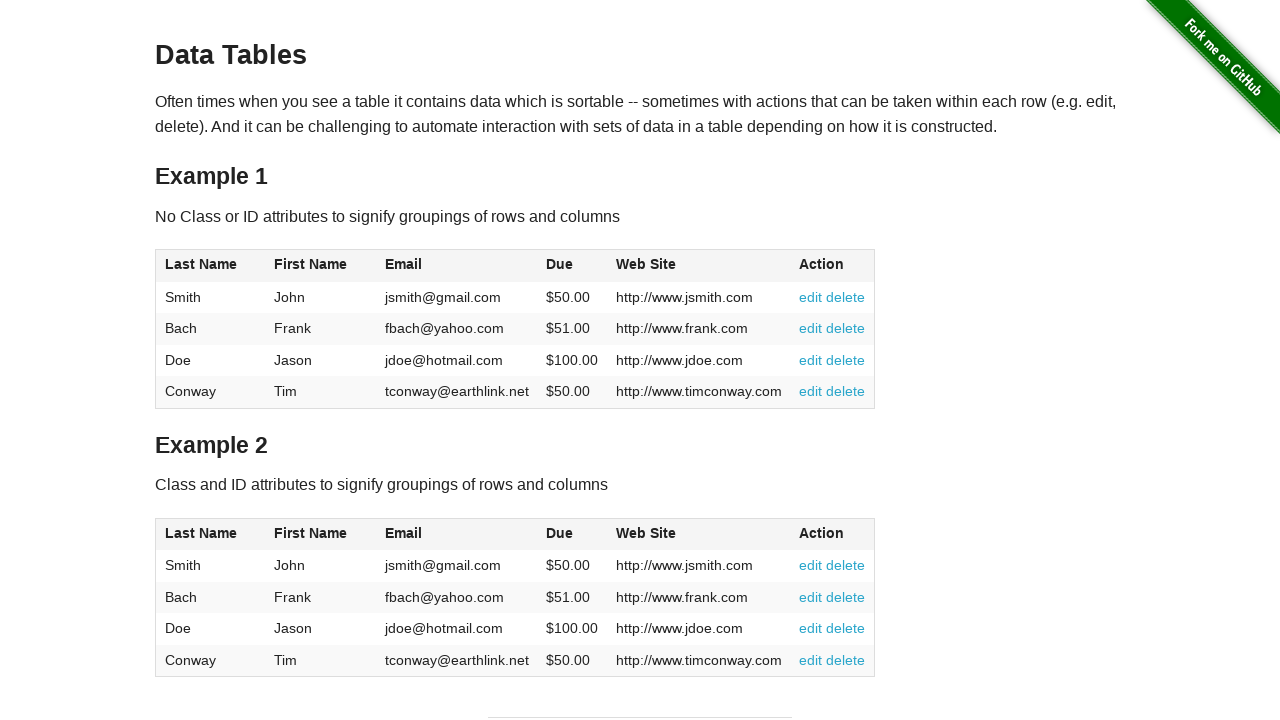

Verified first table row is present and accessible
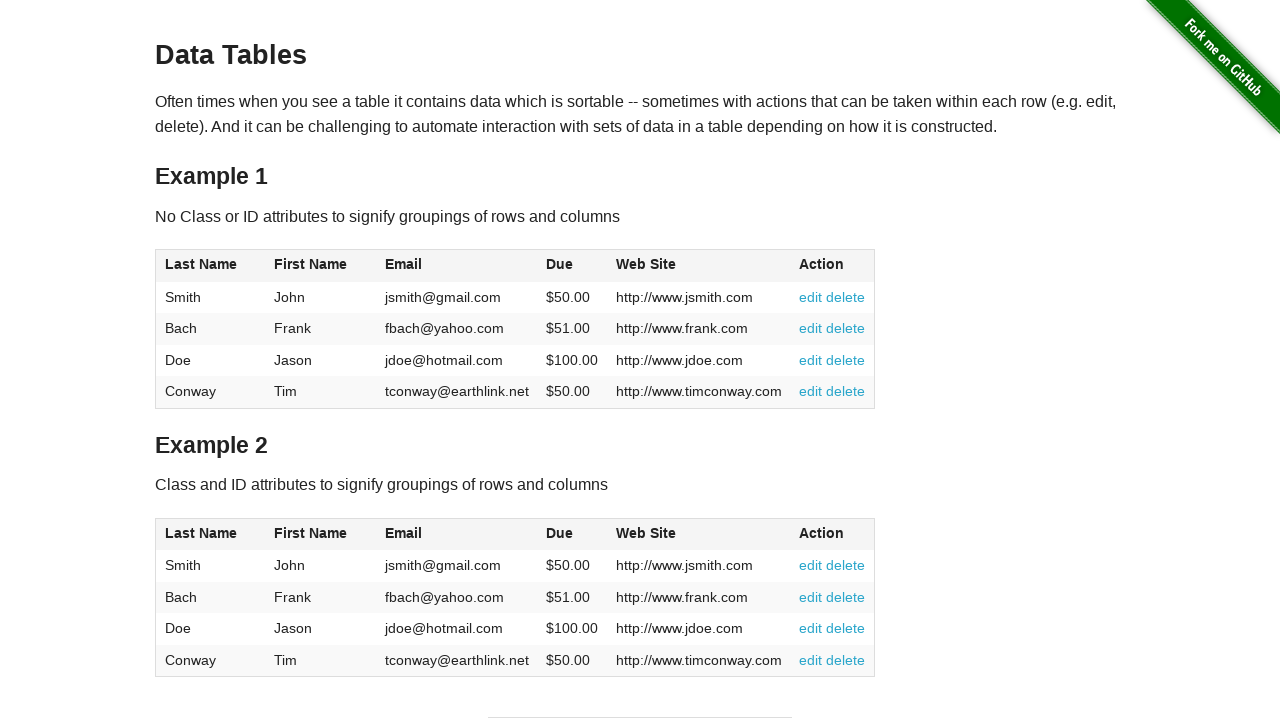

Located all columns in first table row
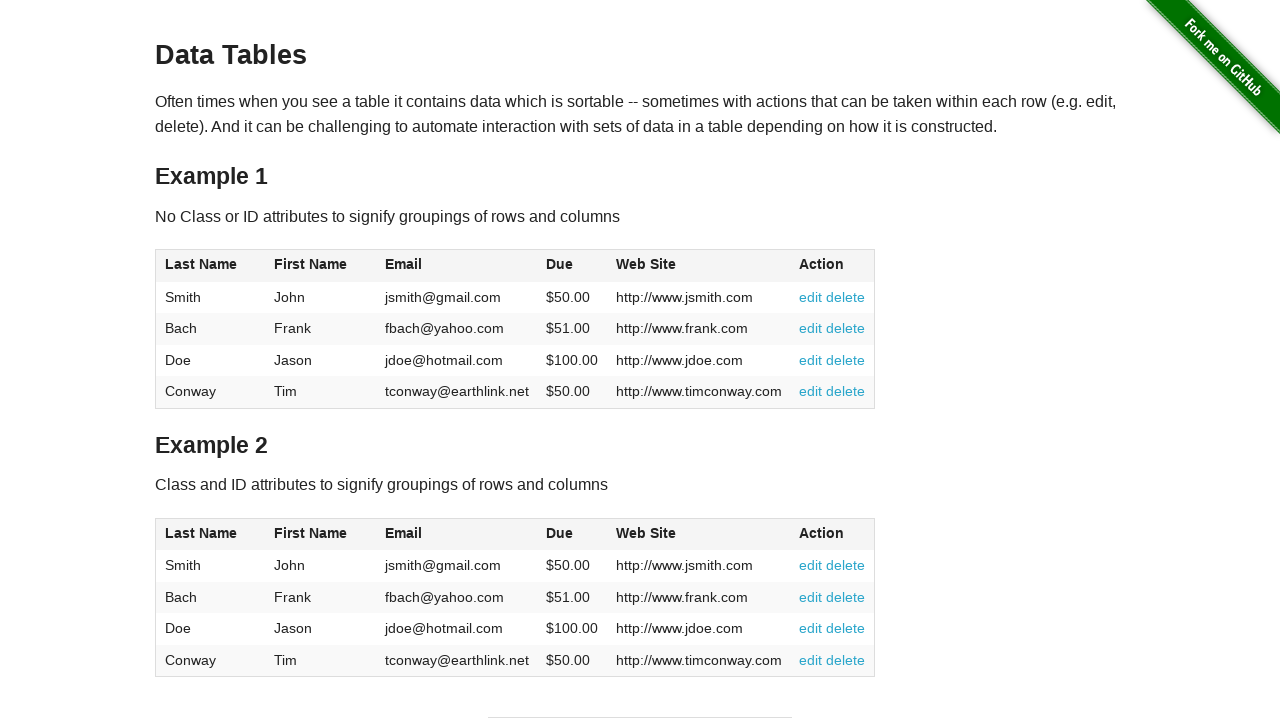

Verified first table column is present and accessible
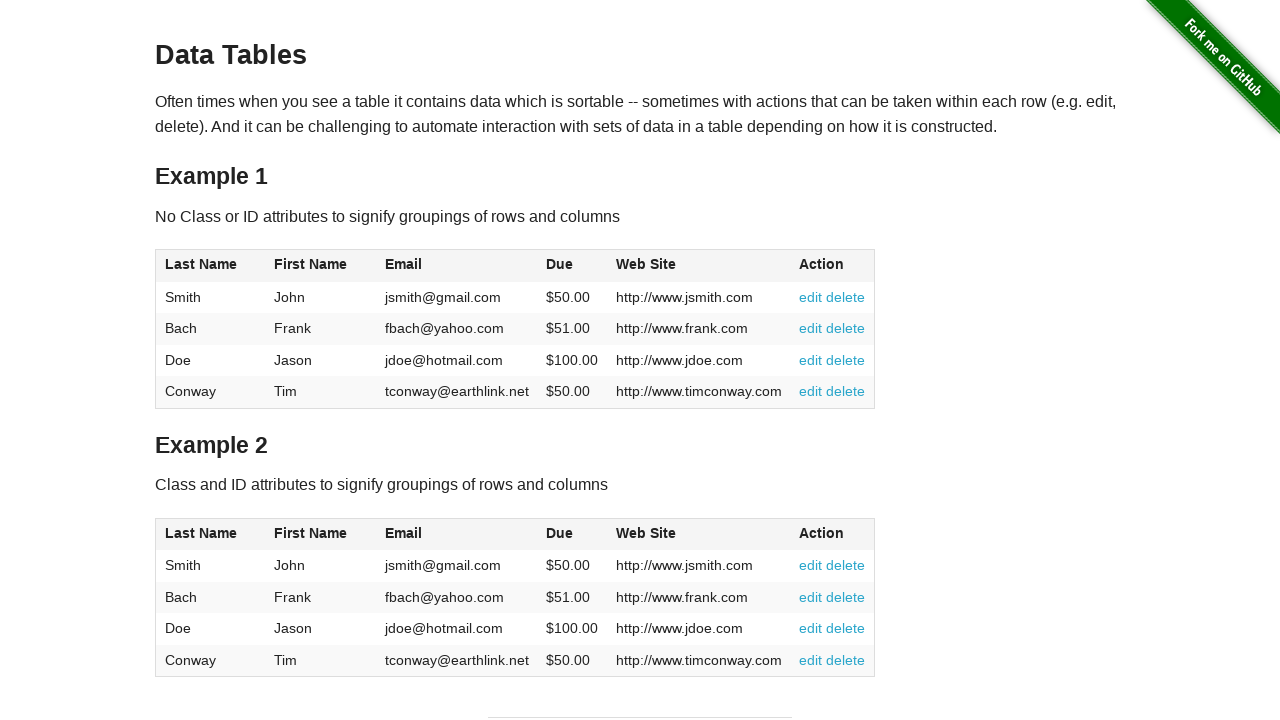

Clicked on table header (Last Name column) to test sort interactivity at (201, 264) on table#table1 thead tr th:first-child span
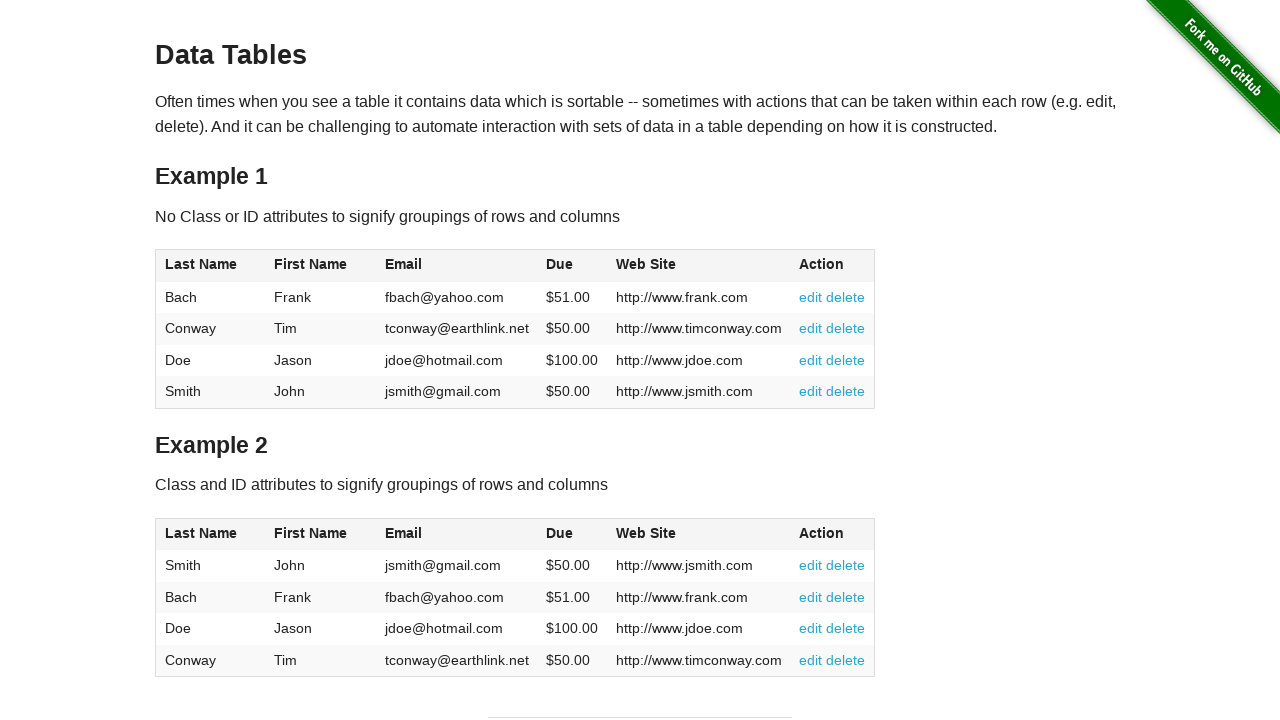

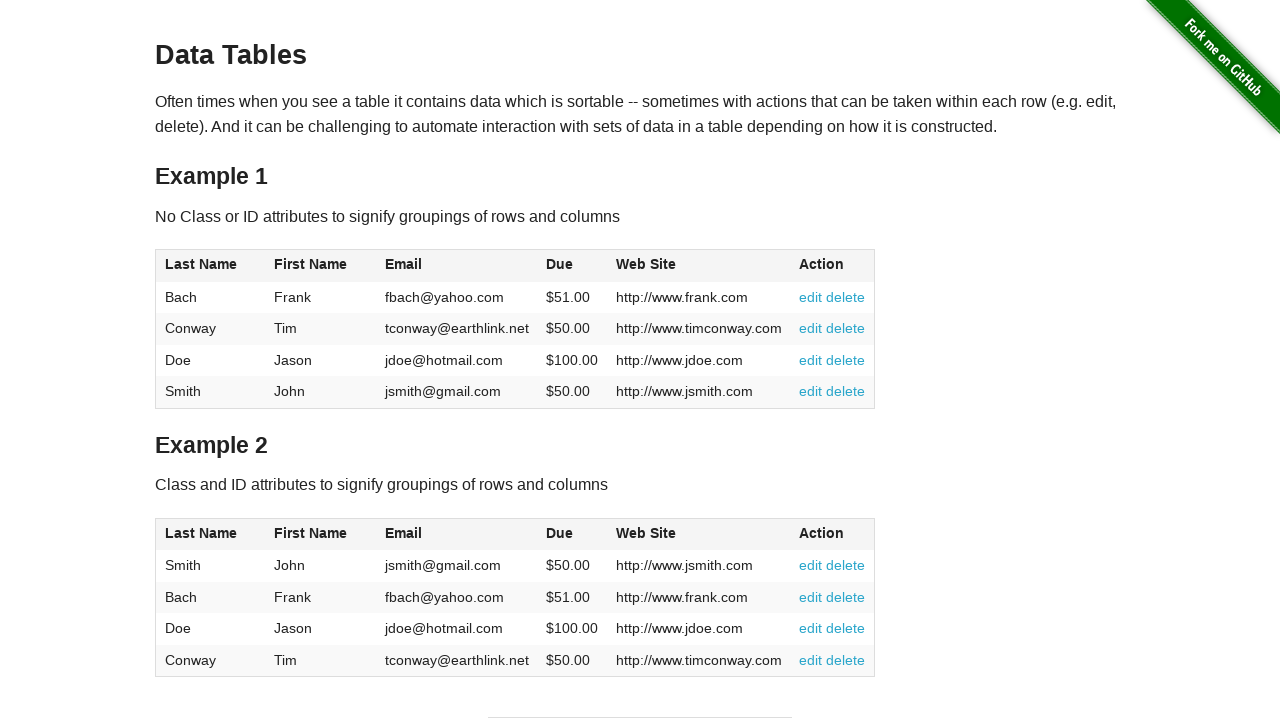